Tests the ability to locate a "New User Registration" link on the CMS portal page and verify its presence by checking its attributes (id and href).

Starting URL: https://portaldev.cms.gov/portal/

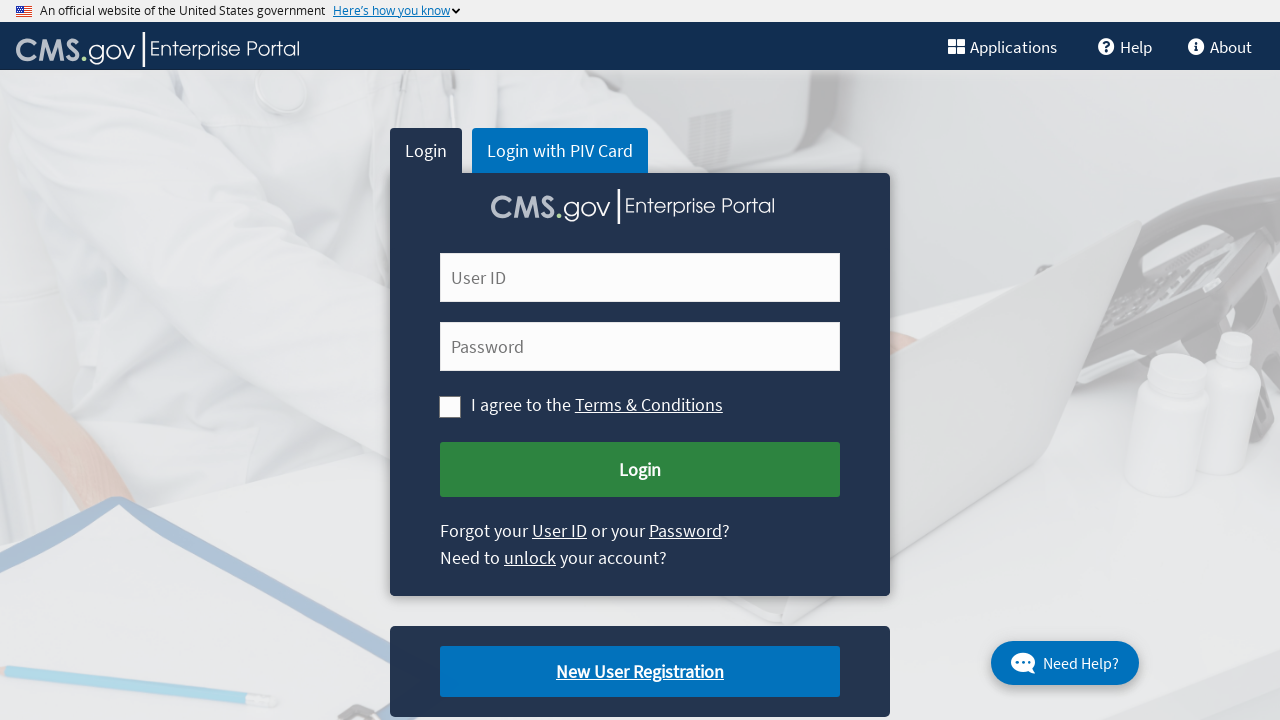

Navigated to CMS portal page
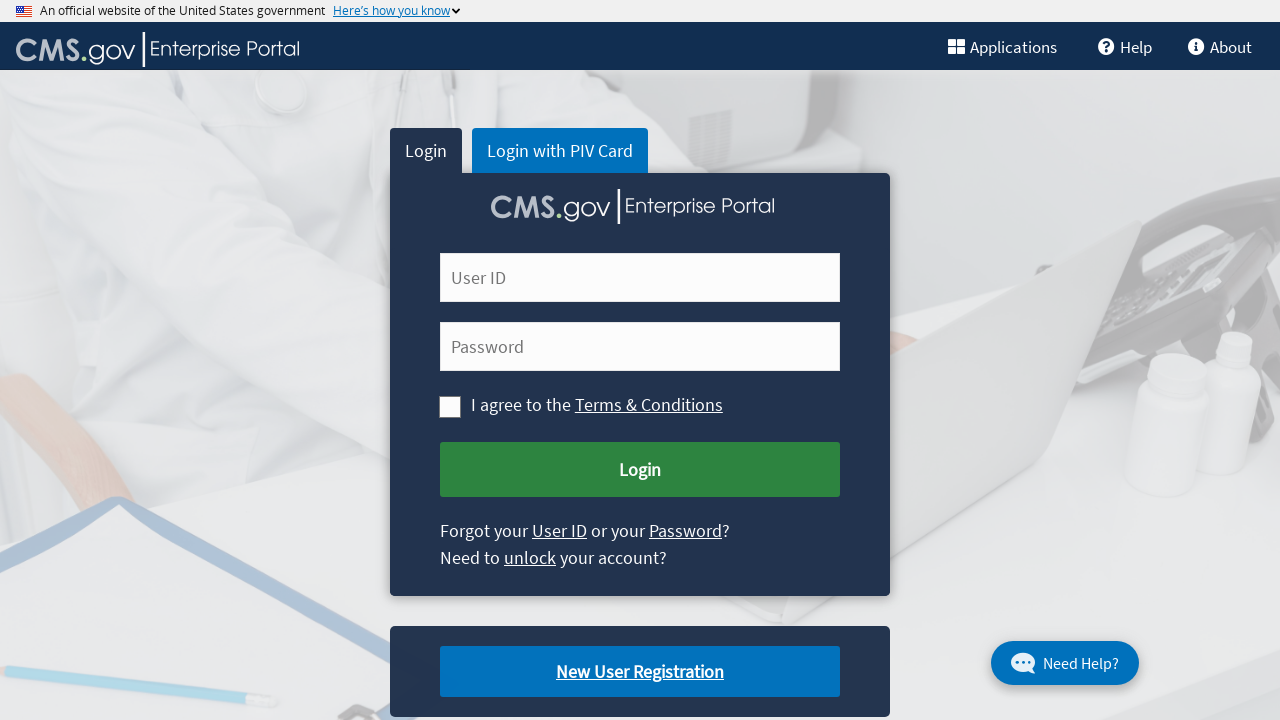

Located 'New User Registration' link element
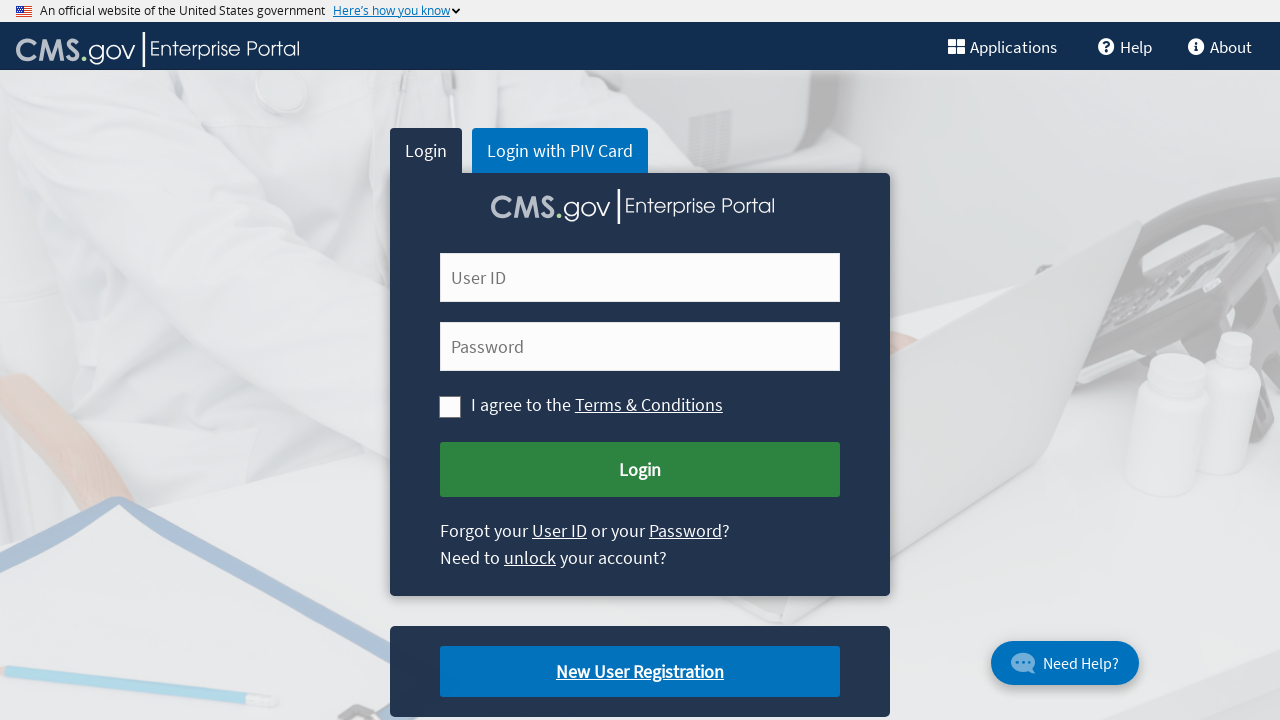

'New User Registration' link is now visible
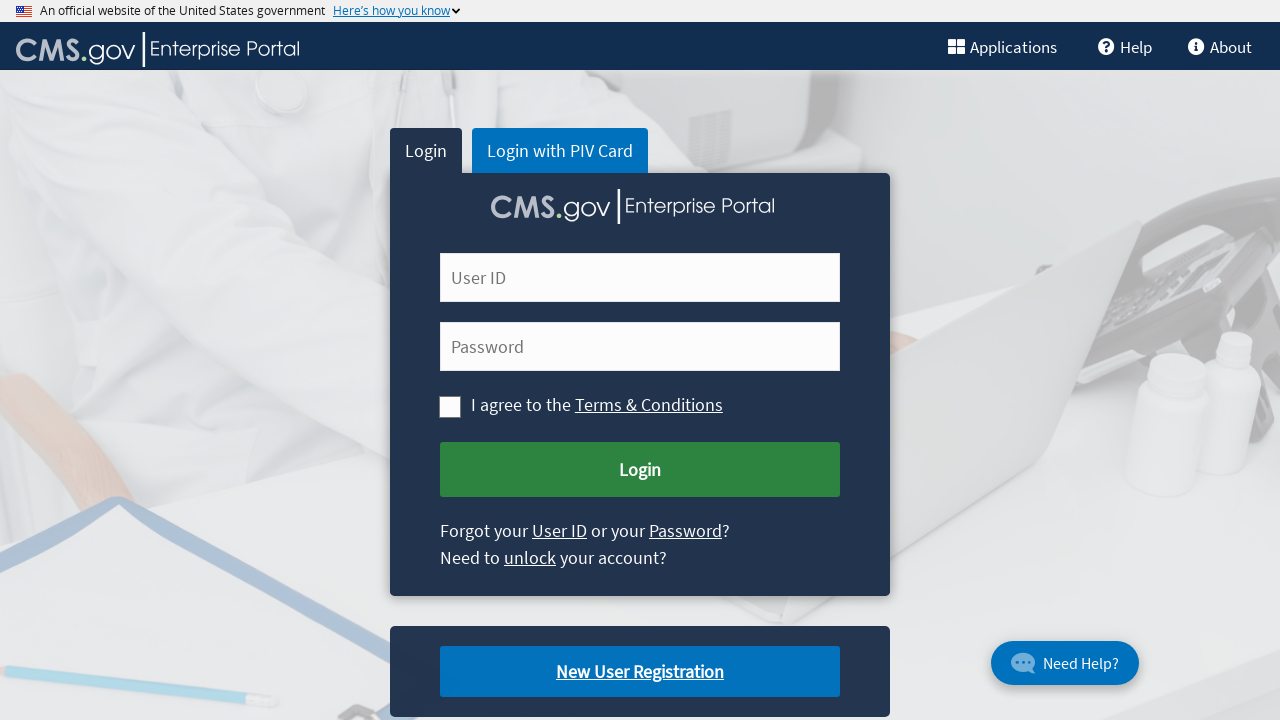

Retrieved 'id' attribute value: cms-newuser-reg
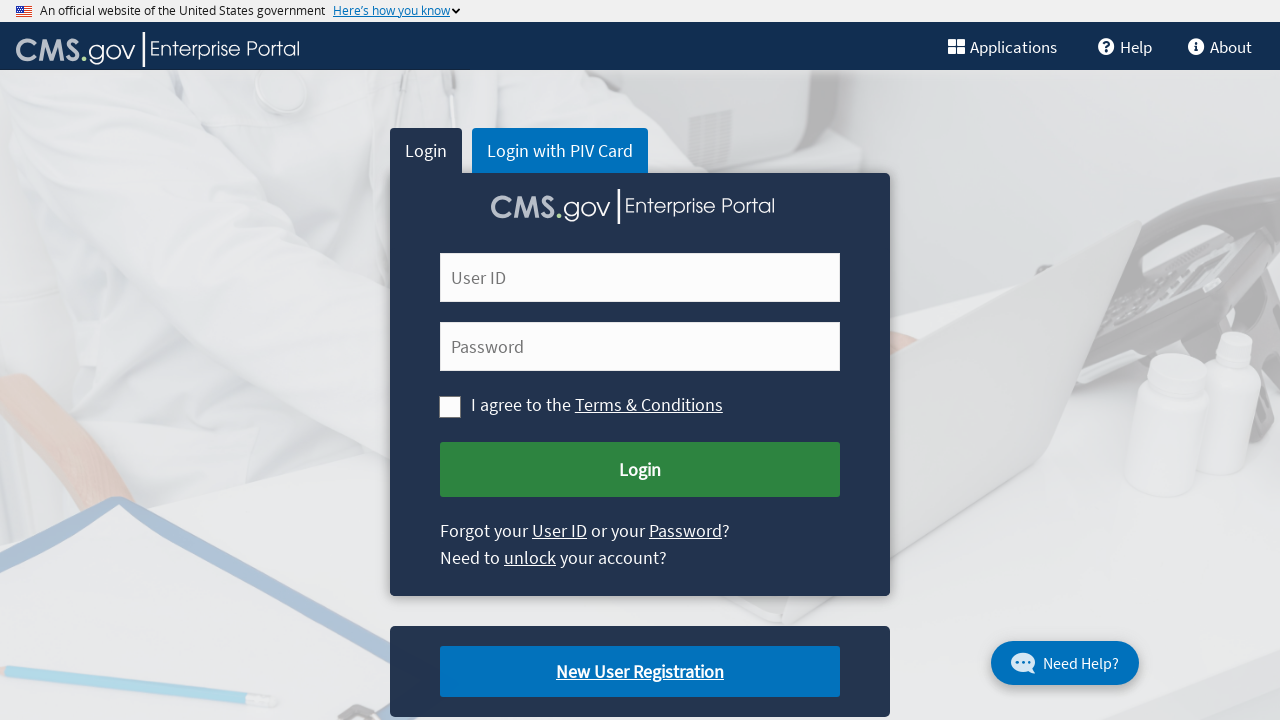

Retrieved 'href' attribute value: /portal/newuserregistration
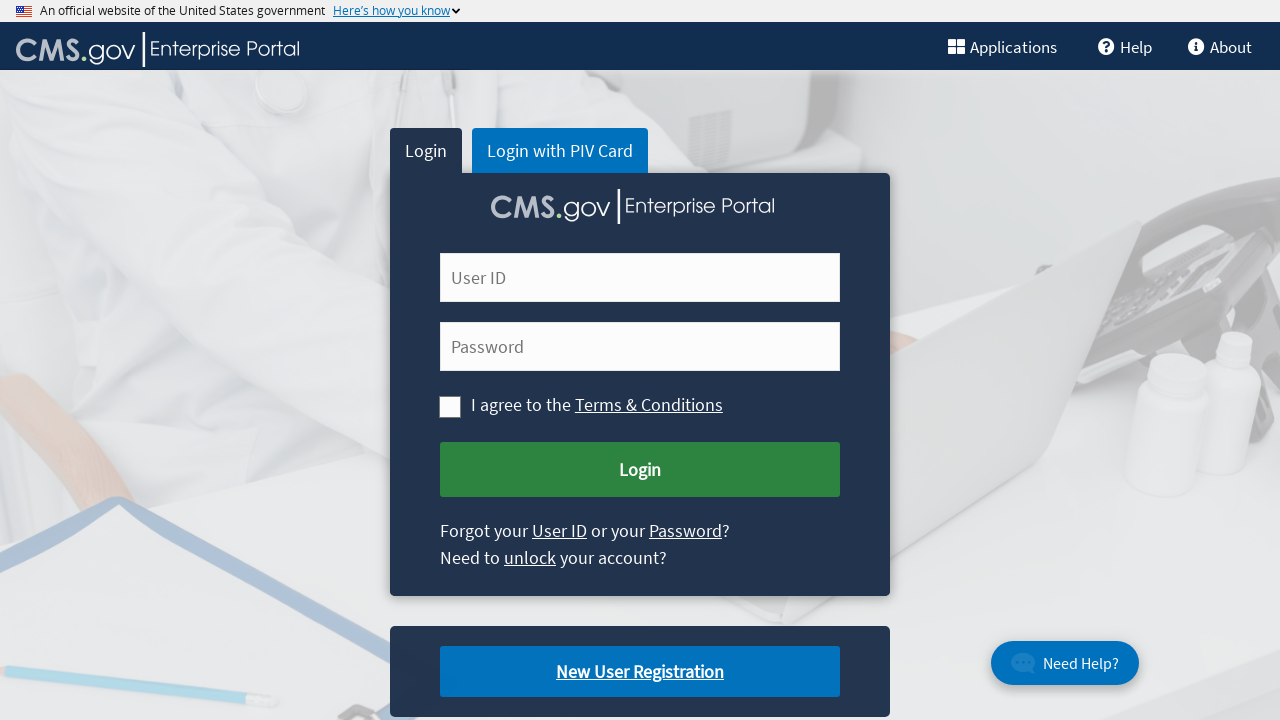

Verified 'id' attribute exists (not None)
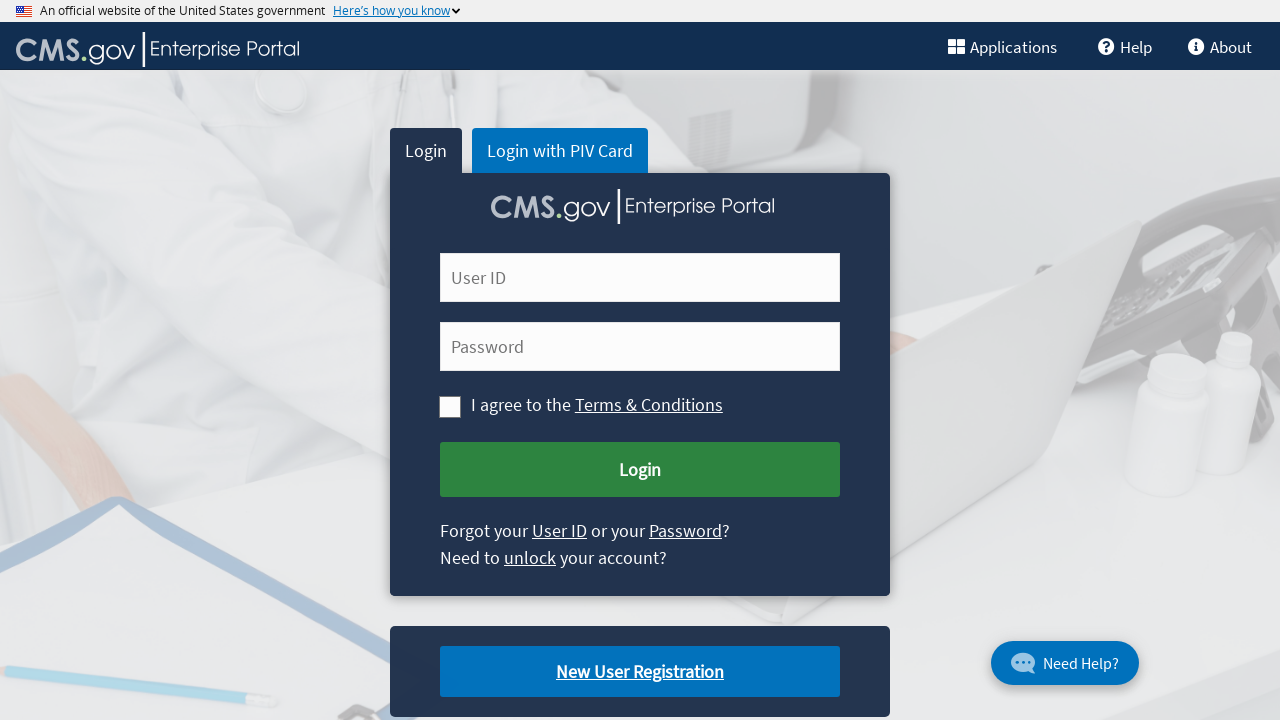

Verified 'href' attribute exists (not None)
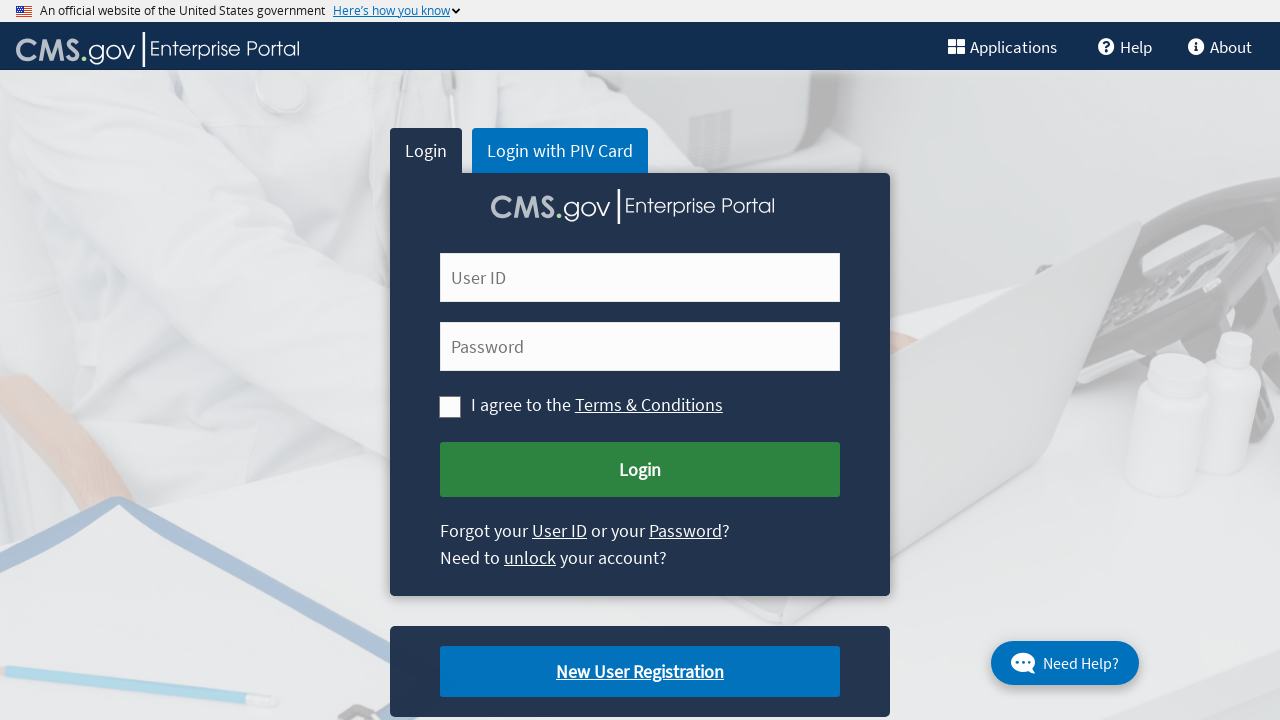

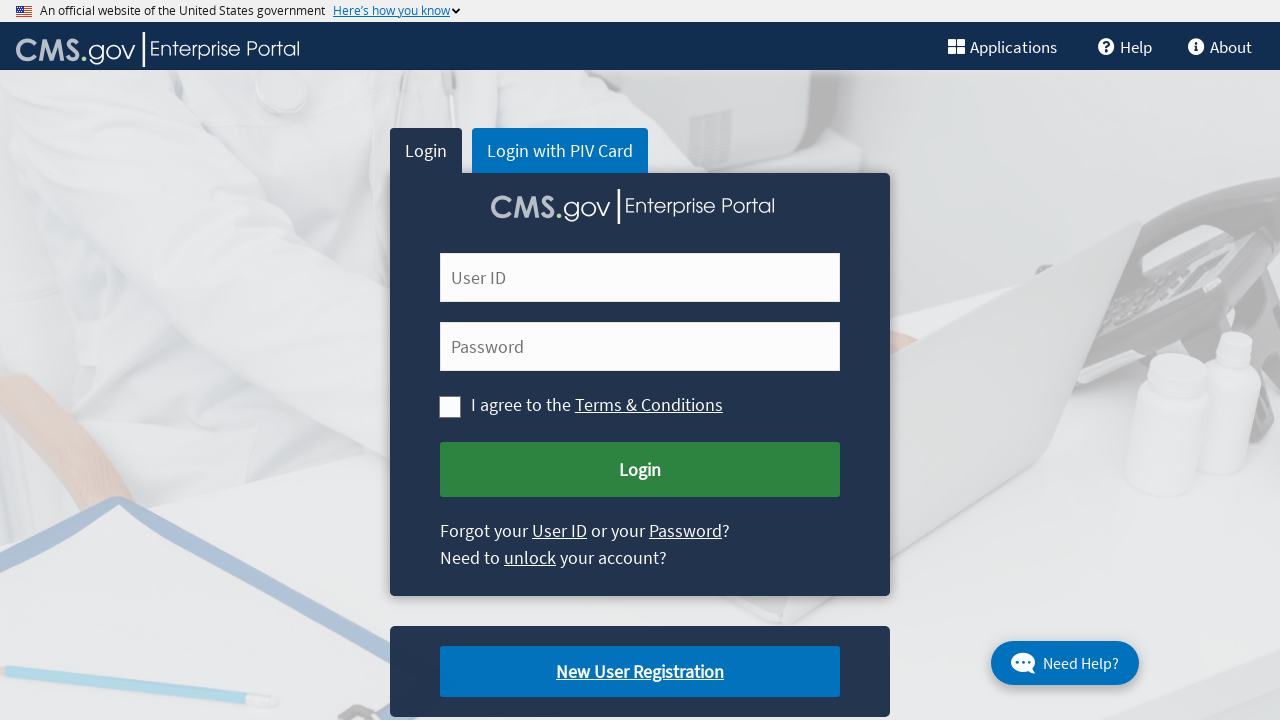